Tests interaction with a mutual fund chart by clicking the "ALL" period button and hovering over the chart to verify that data updates dynamically on hover.

Starting URL: https://bibit.id/reksadana/RD66/avrist-ada-kas-mutiara

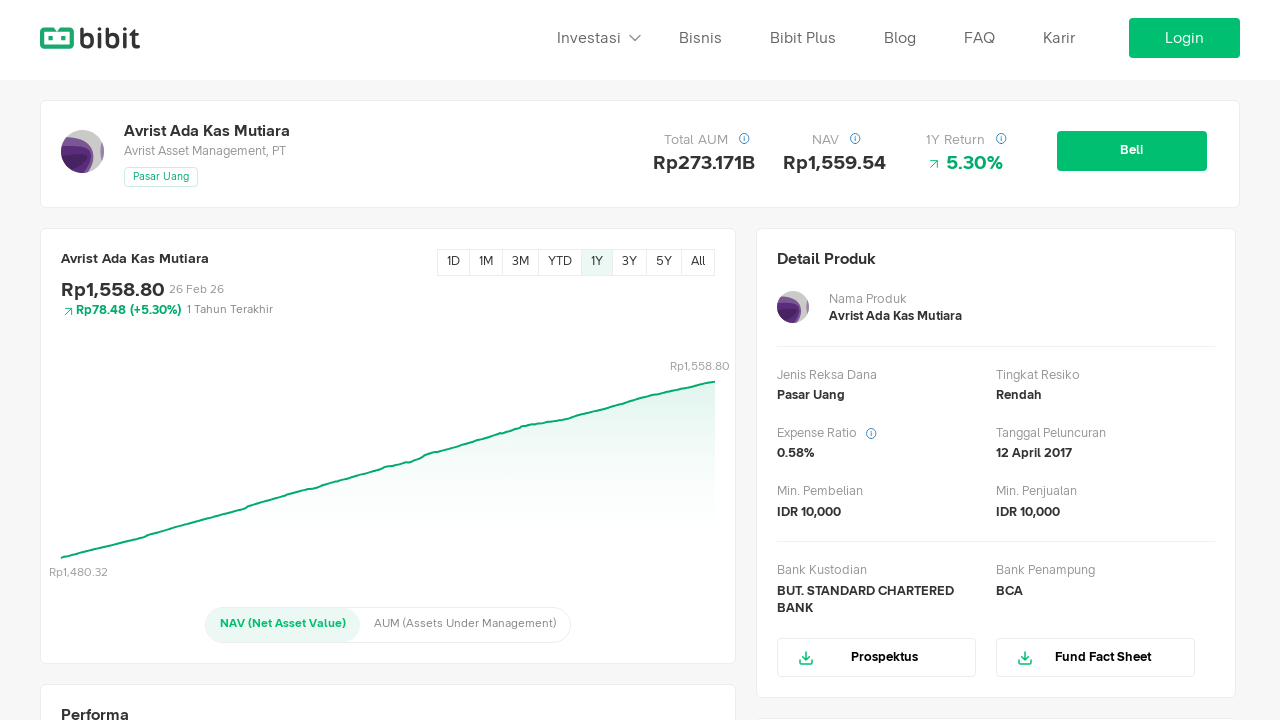

Waited for and located the 'ALL' period button
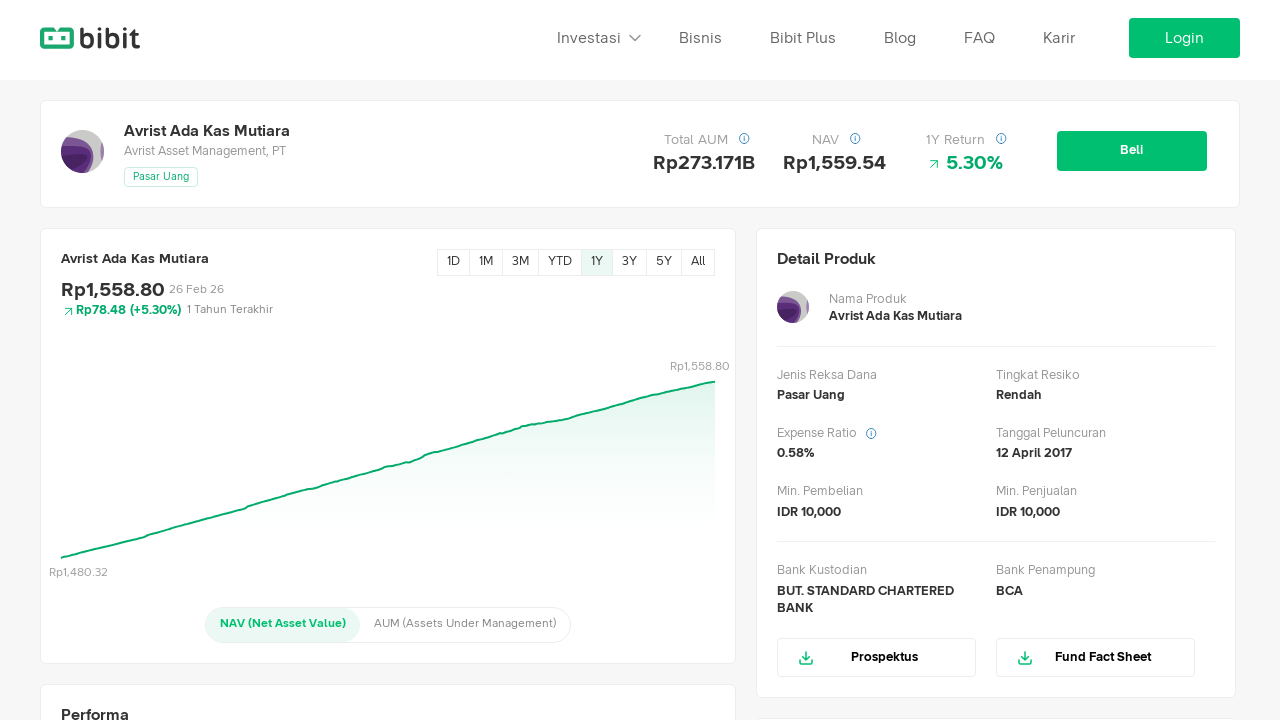

Clicked the 'ALL' period button to load full chart data
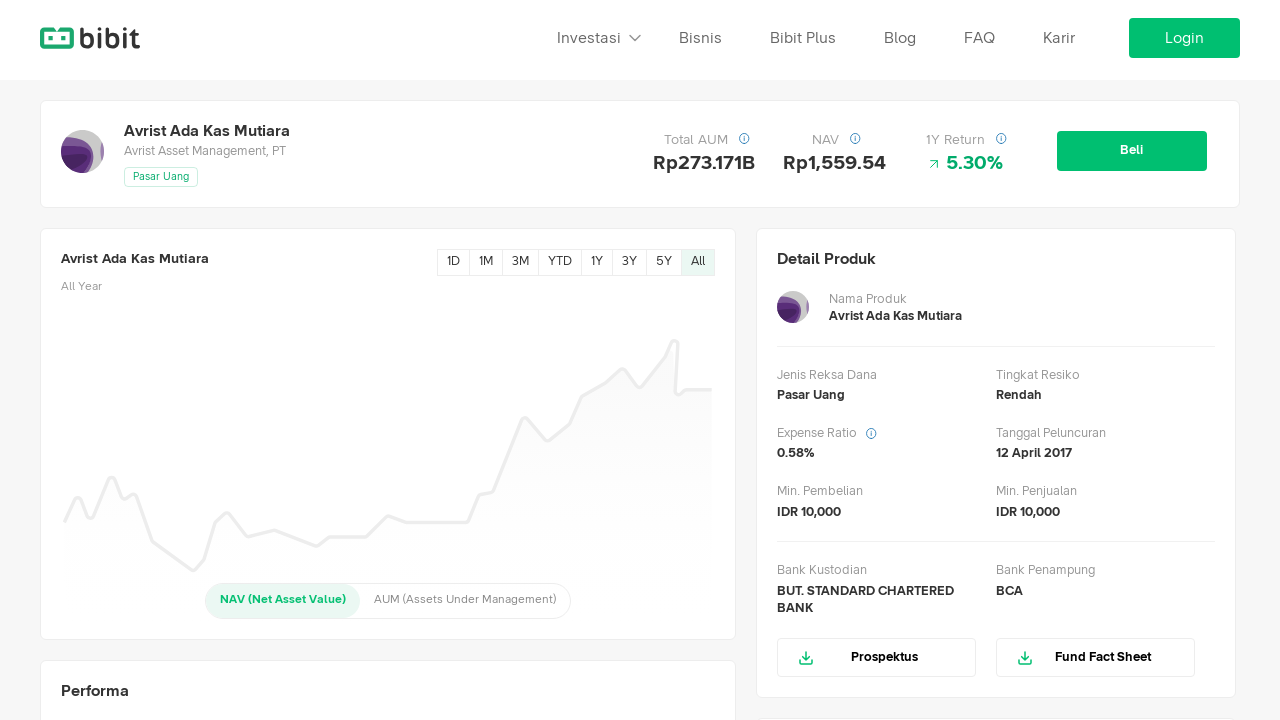

Waited for chart to update after clicking 'ALL' button
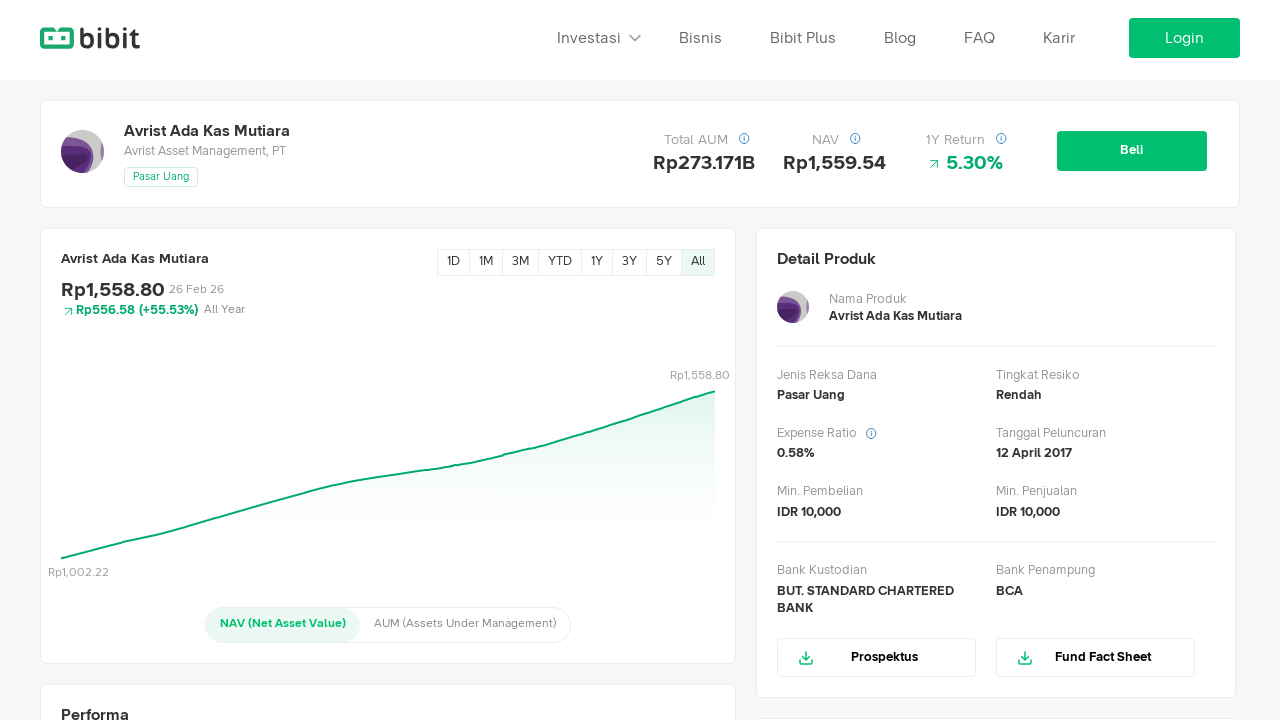

Located the SVG graph element
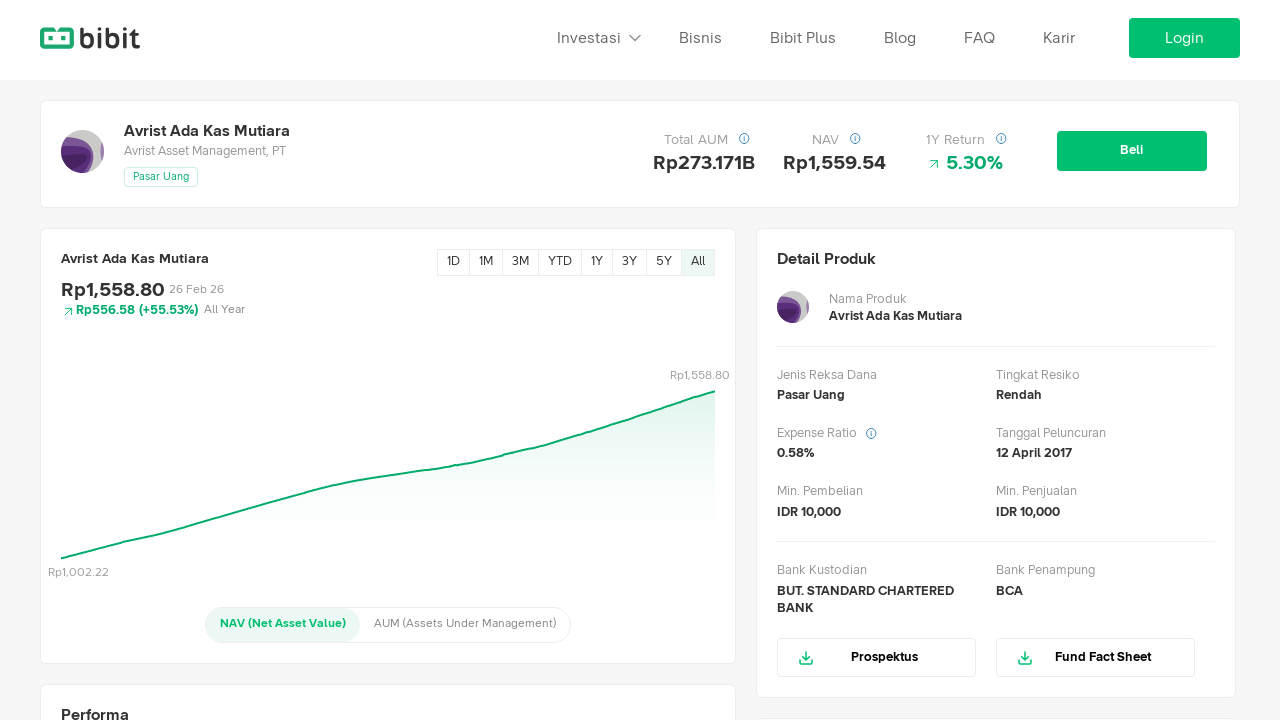

Retrieved bounding box coordinates of the graph
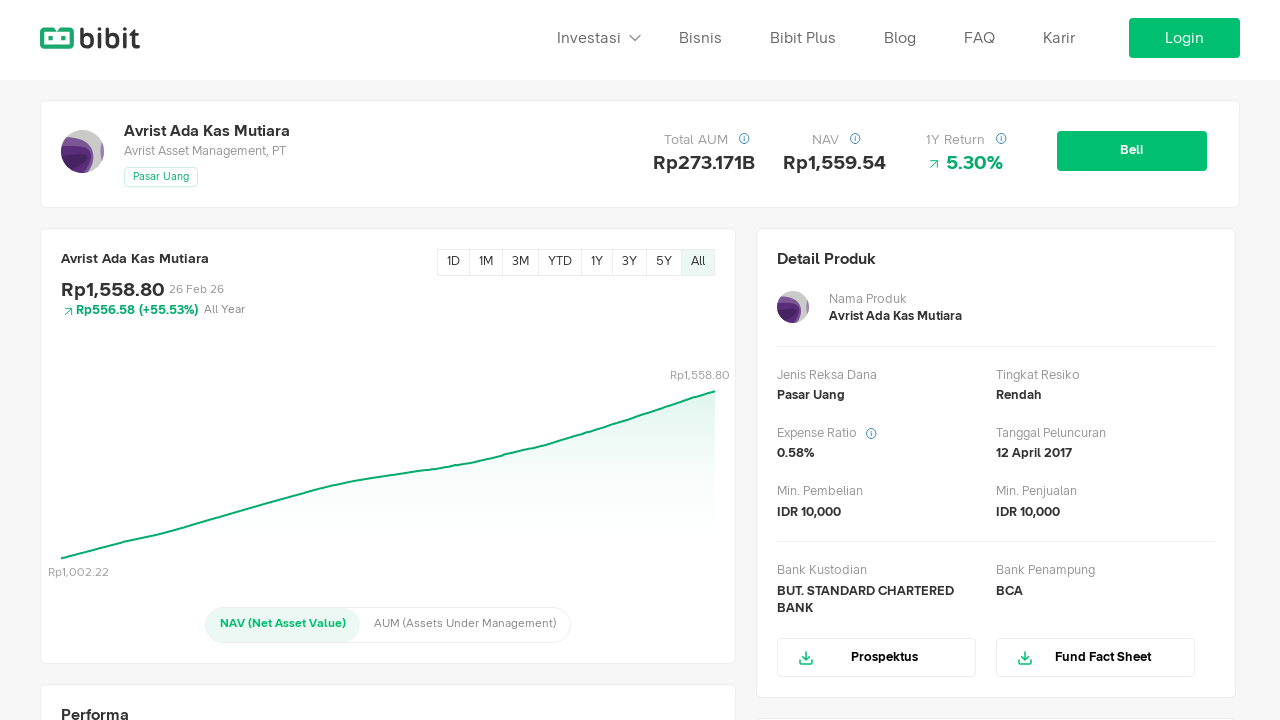

Moved mouse to center of graph to trigger hover data display at (388, 474)
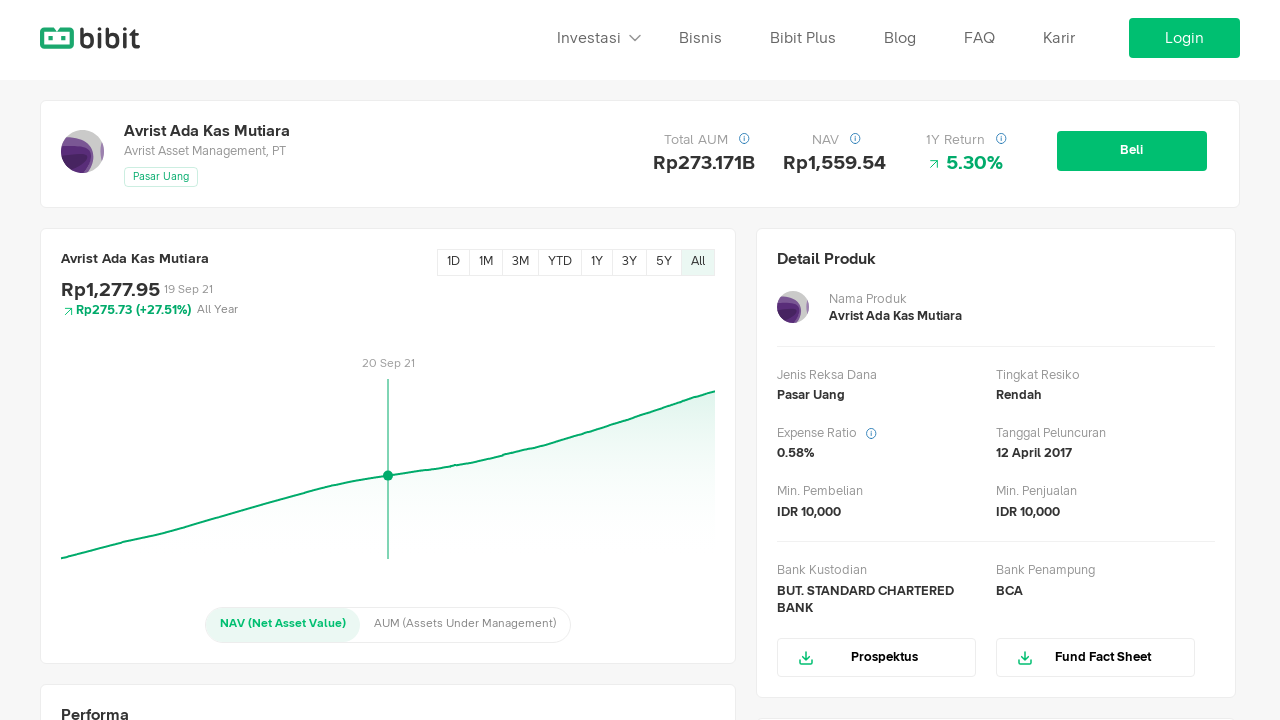

Verified NAV value element appeared on hover
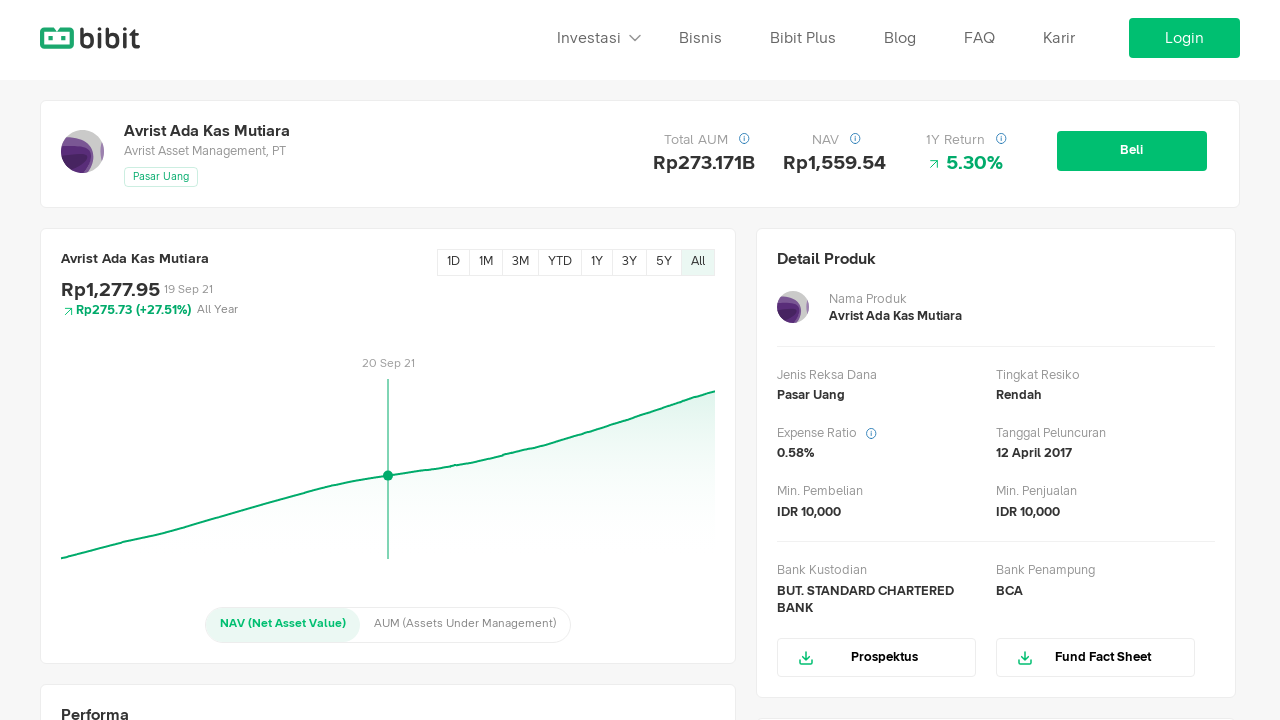

Moved mouse to left side of graph to test dynamic data update at (180, 474)
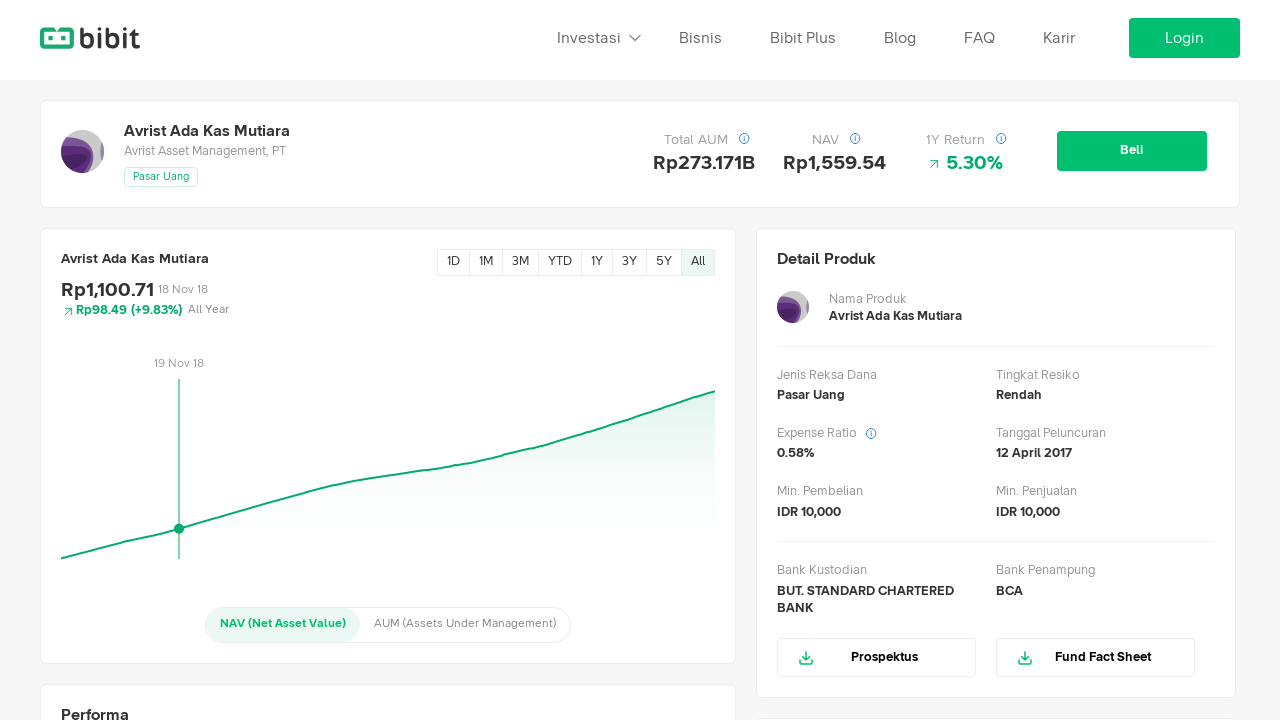

Verified date element appeared for left side hover position
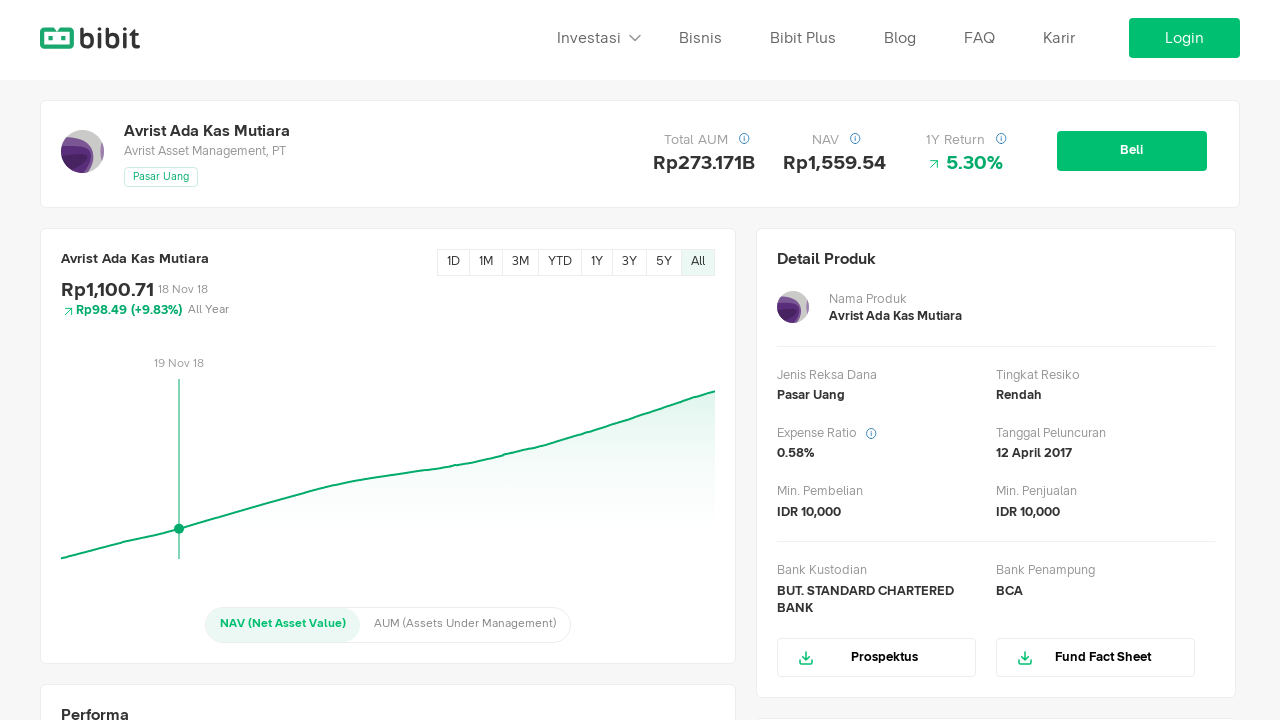

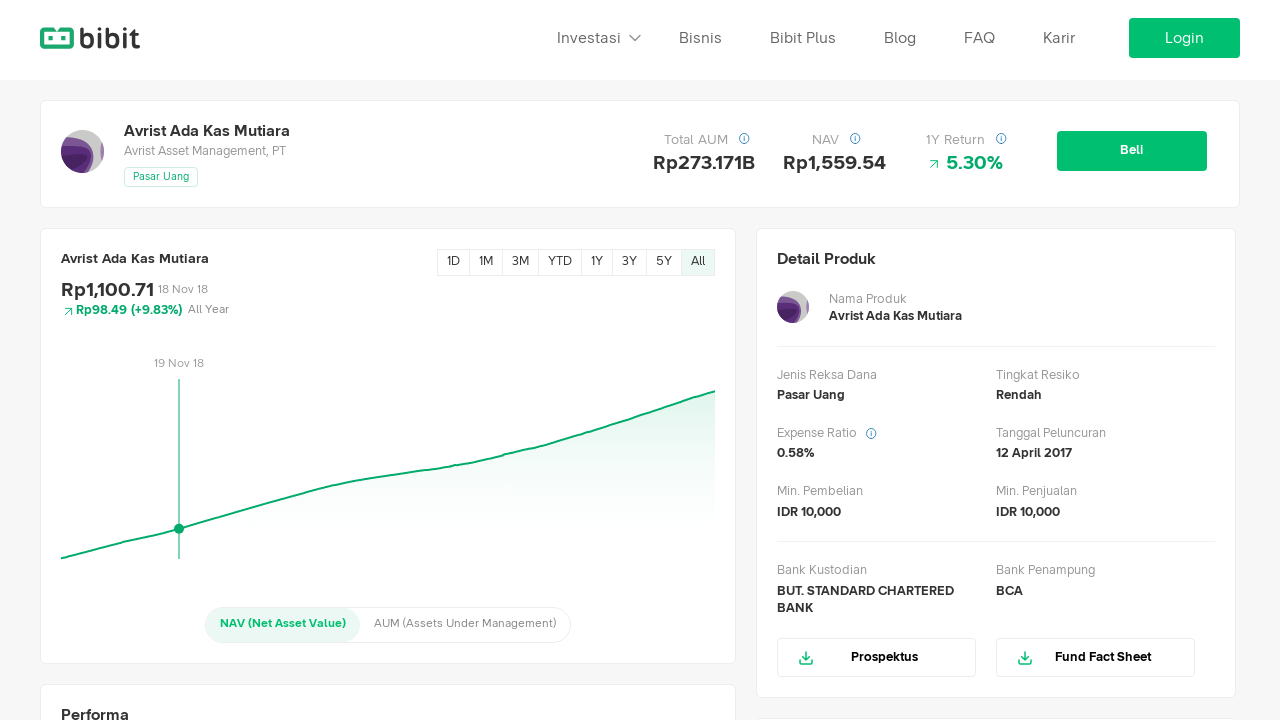